Tests the SAM Sistemas website by performing a search for "devops", navigating through search results, clicking on a specific article, navigating via menu, validating form elements, and scrolling to the footer.

Starting URL: https://www.samsistemas.com.ar

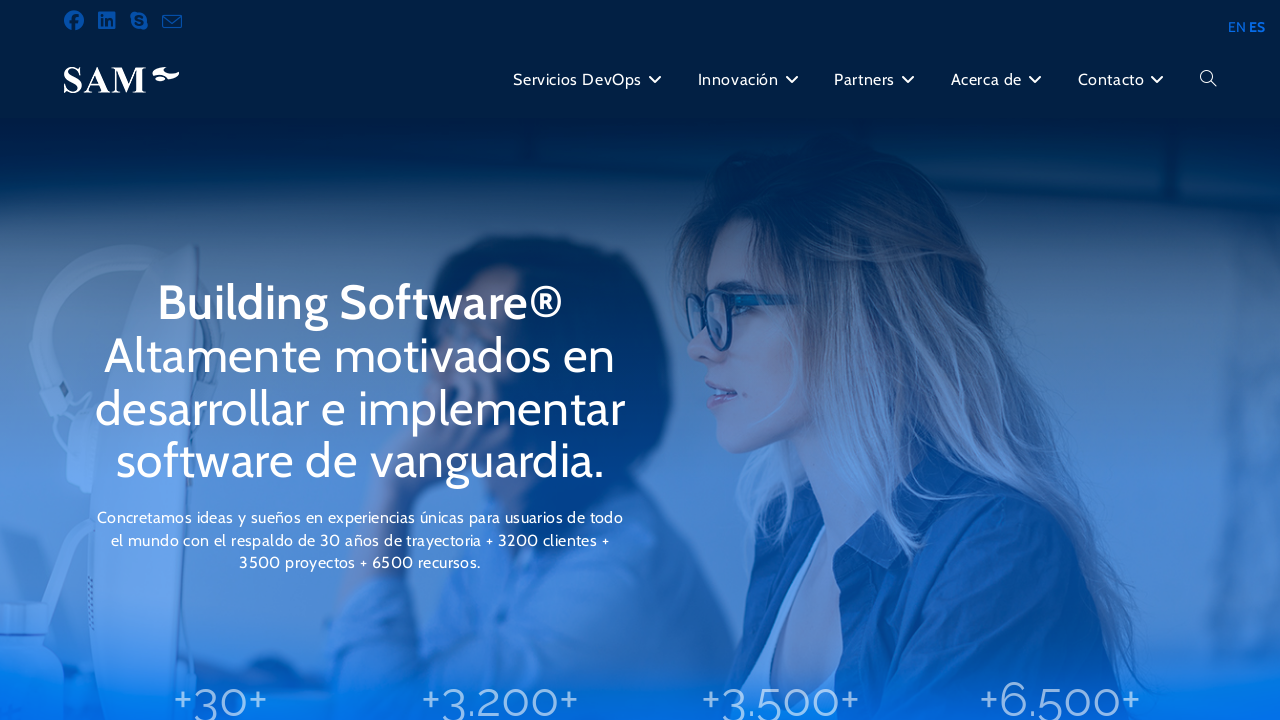

Clicked search bar toggle button at (1208, 80) on #menu-principal > li.search-toggle-li > a
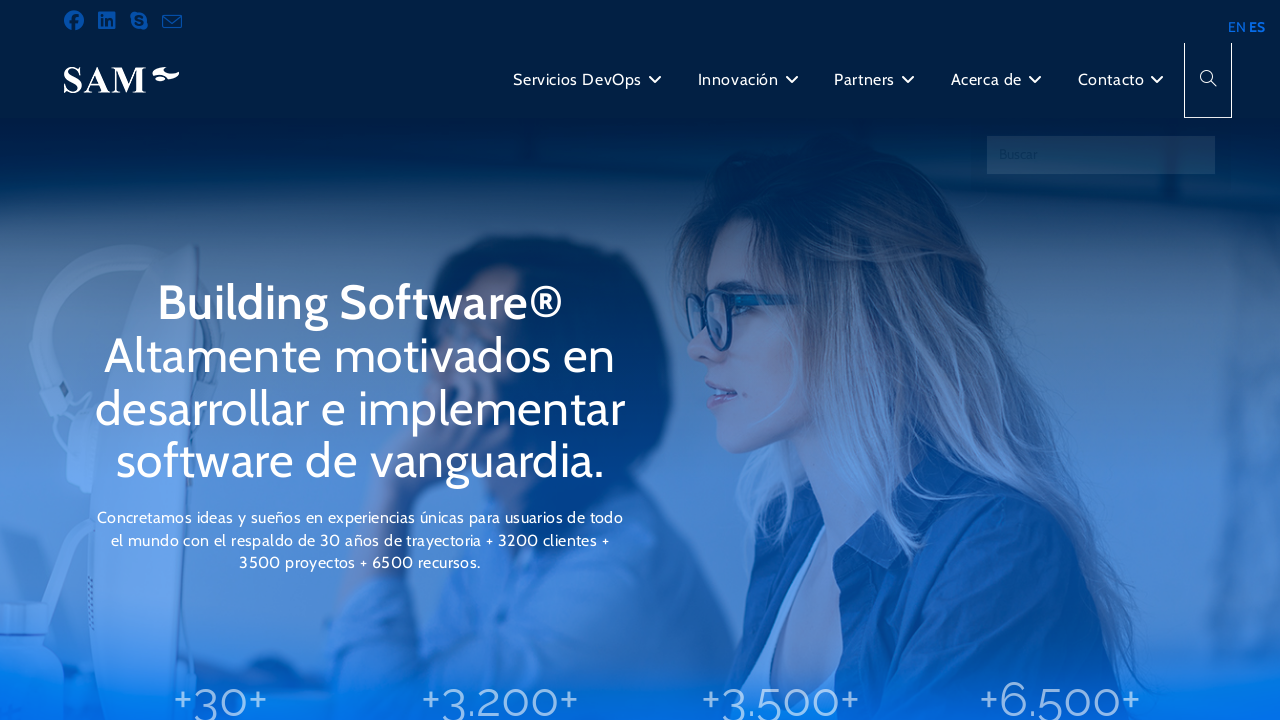

Waited 2000ms for search bar to fully load
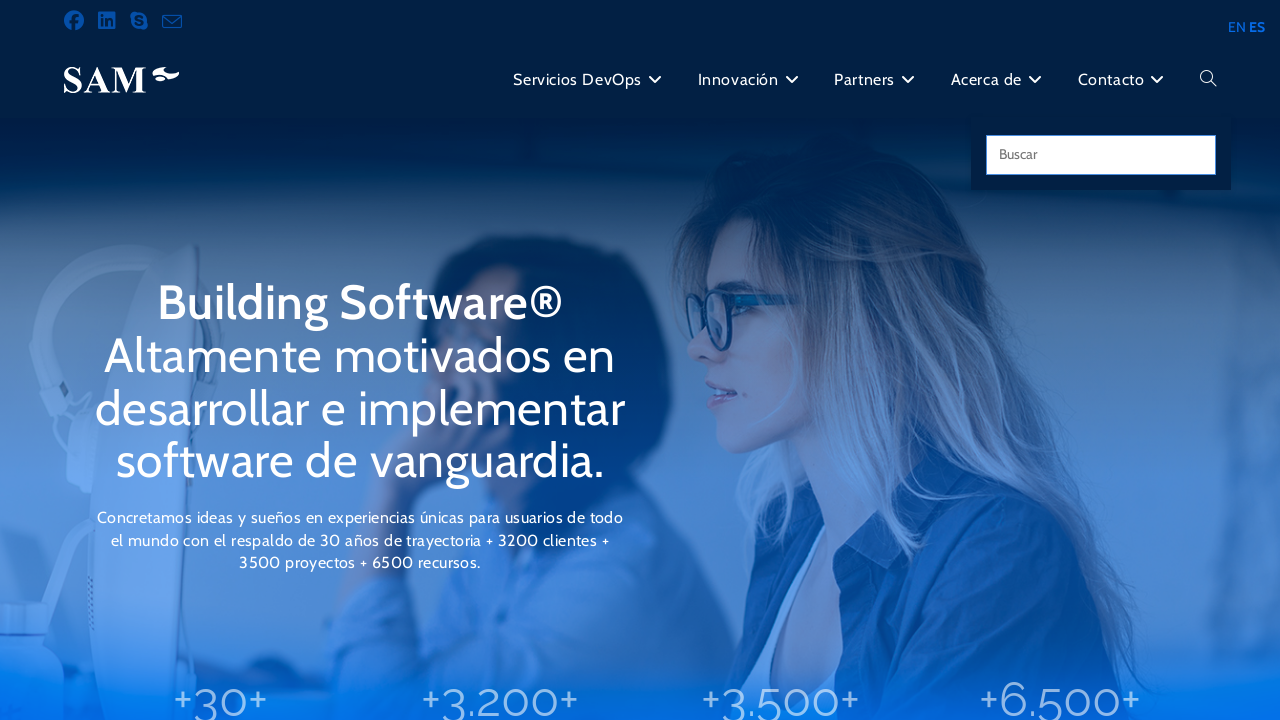

Filled search field with 'devops' on input[name='s']
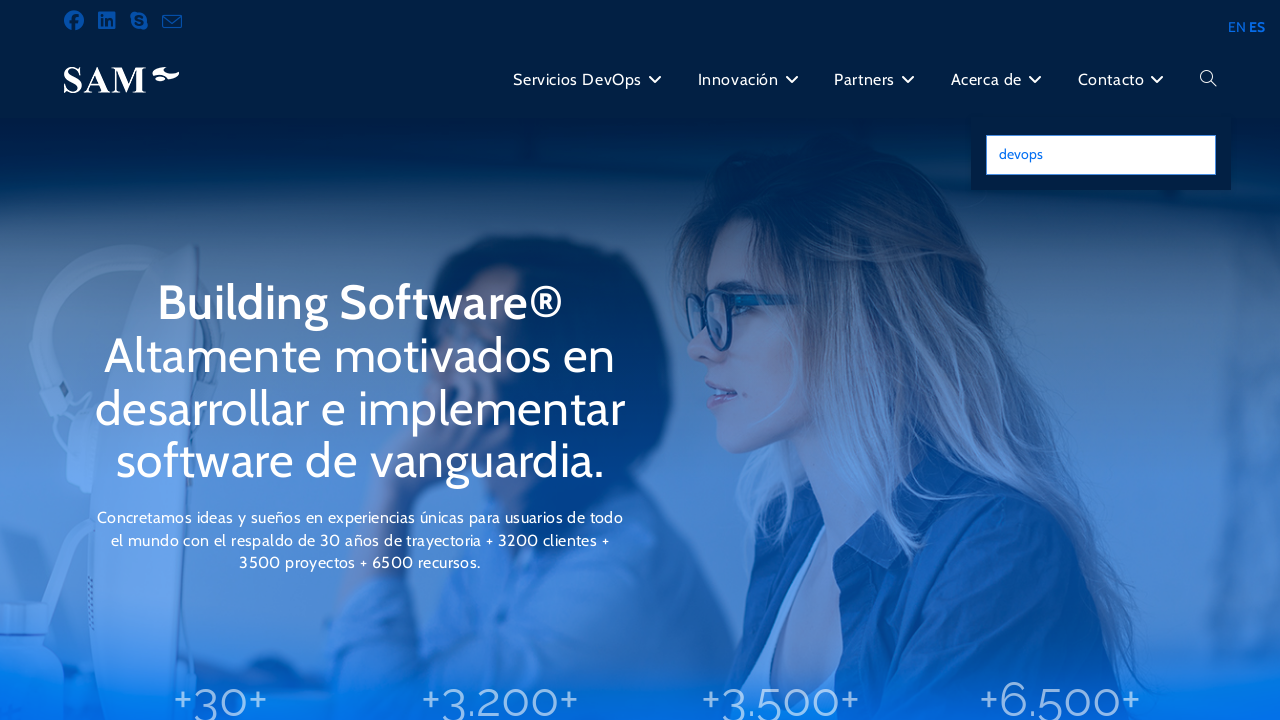

Pressed Enter to submit search query on input[name='s']
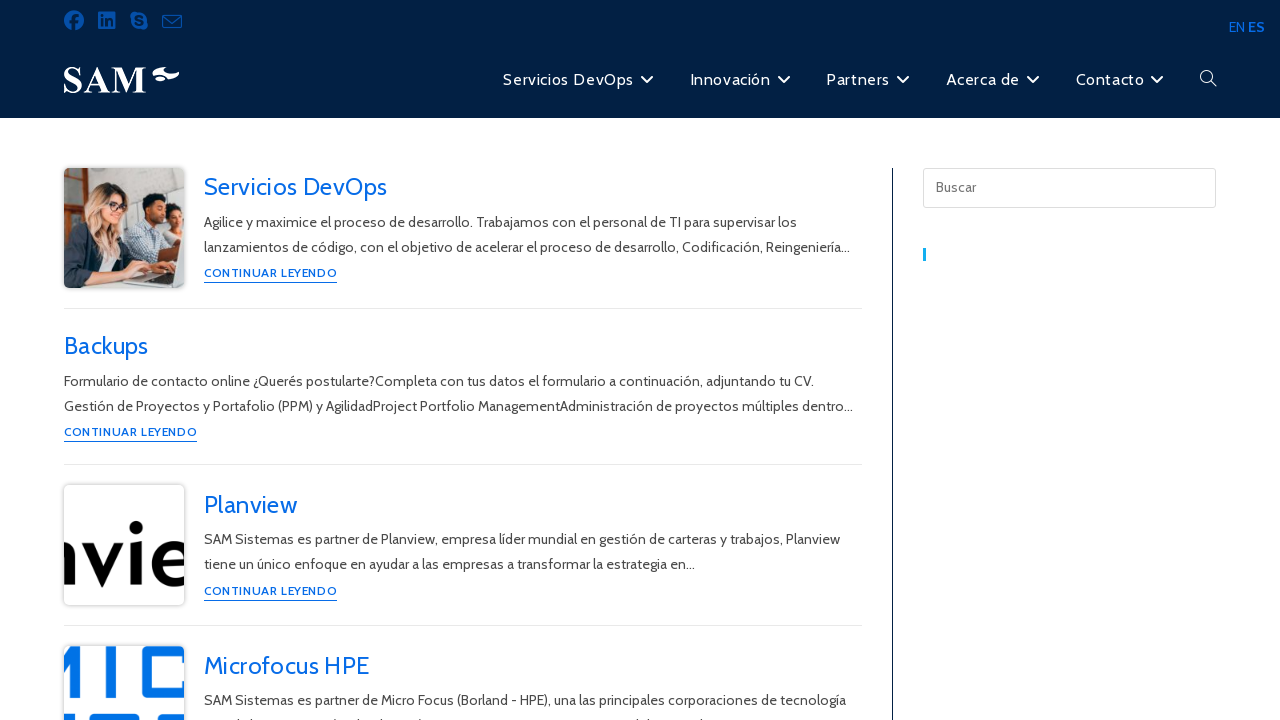

Search results page loaded with devops query
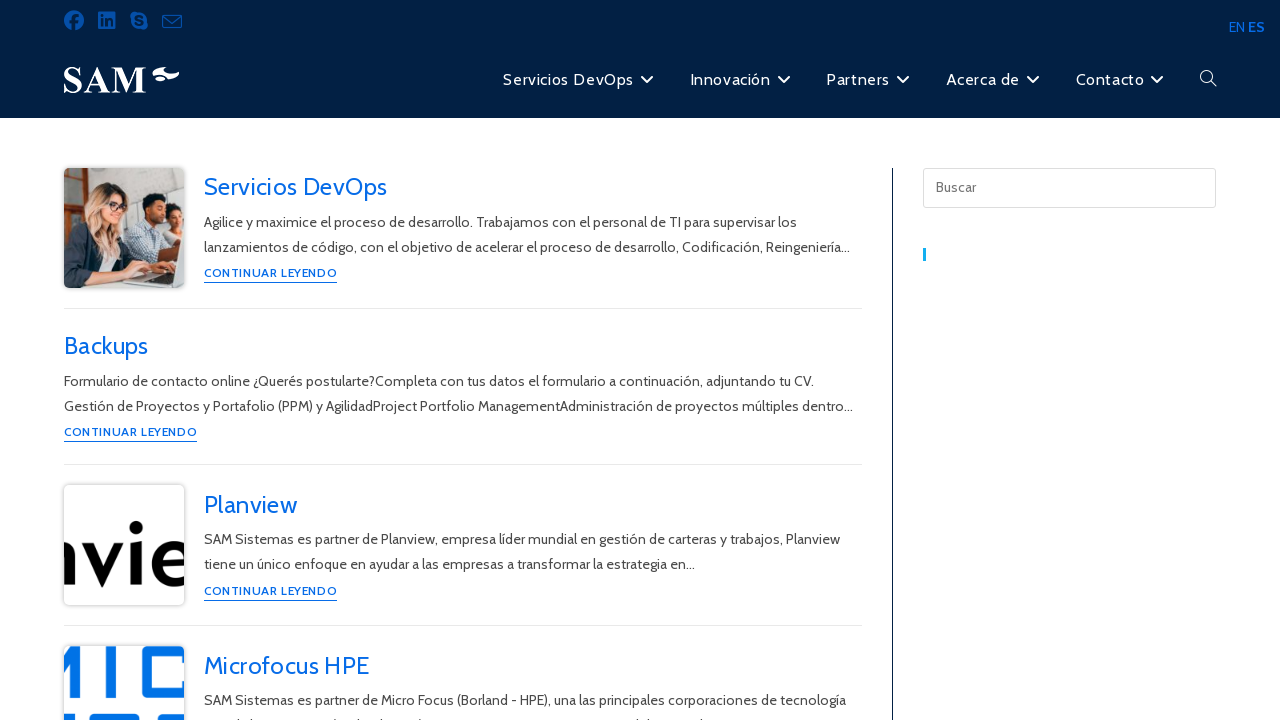

Article elements loaded on search results page
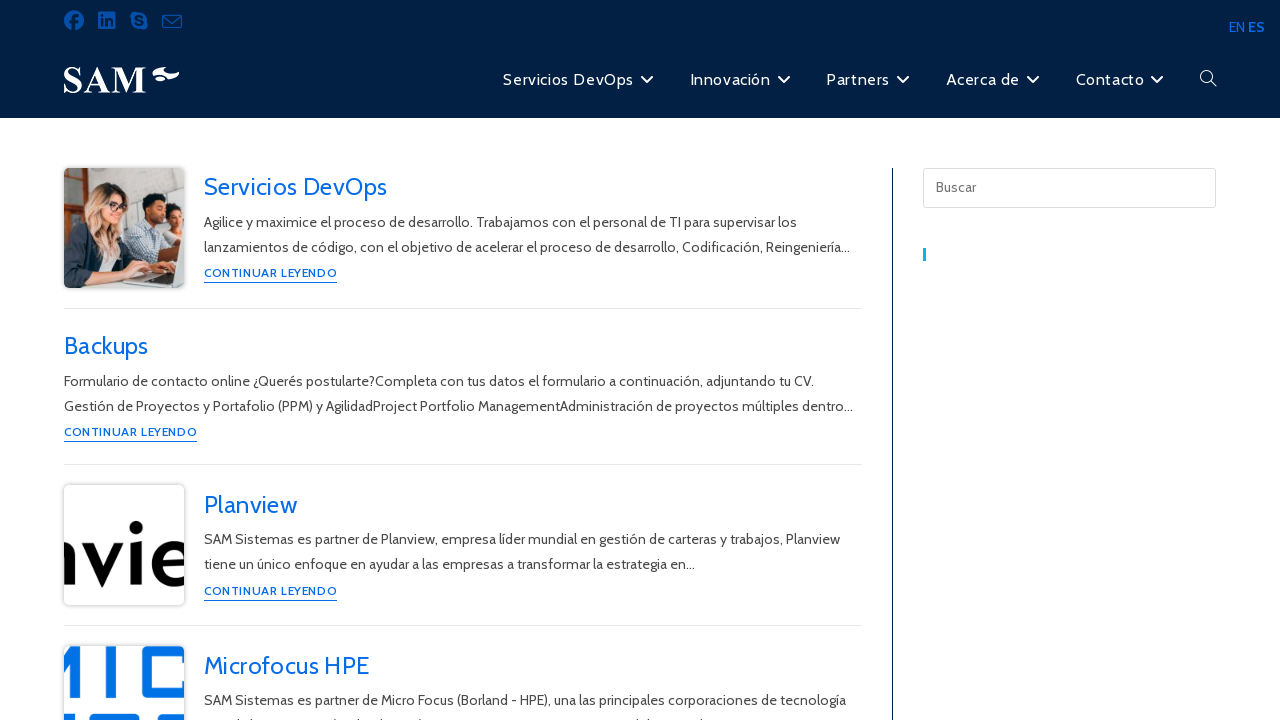

Clicked pagination link to navigate to second page at (732, 360) on #content > div > ul > li:nth-child(2) > a
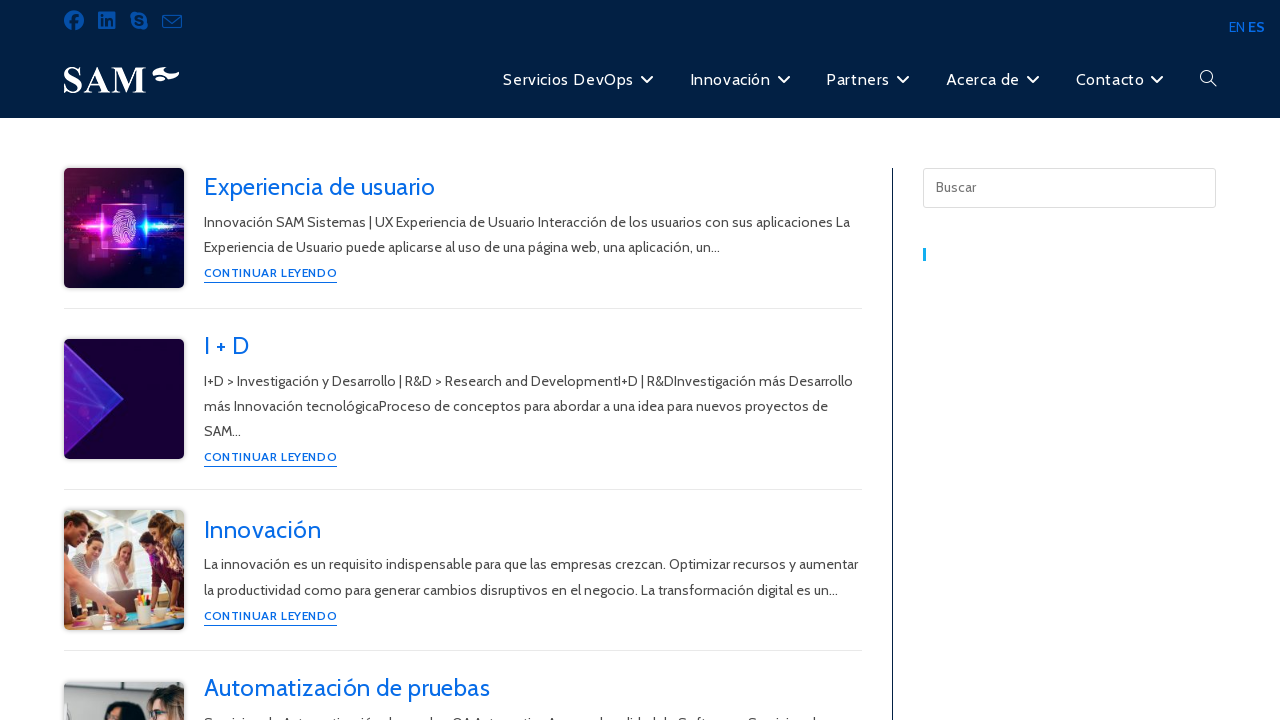

Clicked on fourth article in search results at (347, 688) on #main #content article:nth-child(4) h2 a
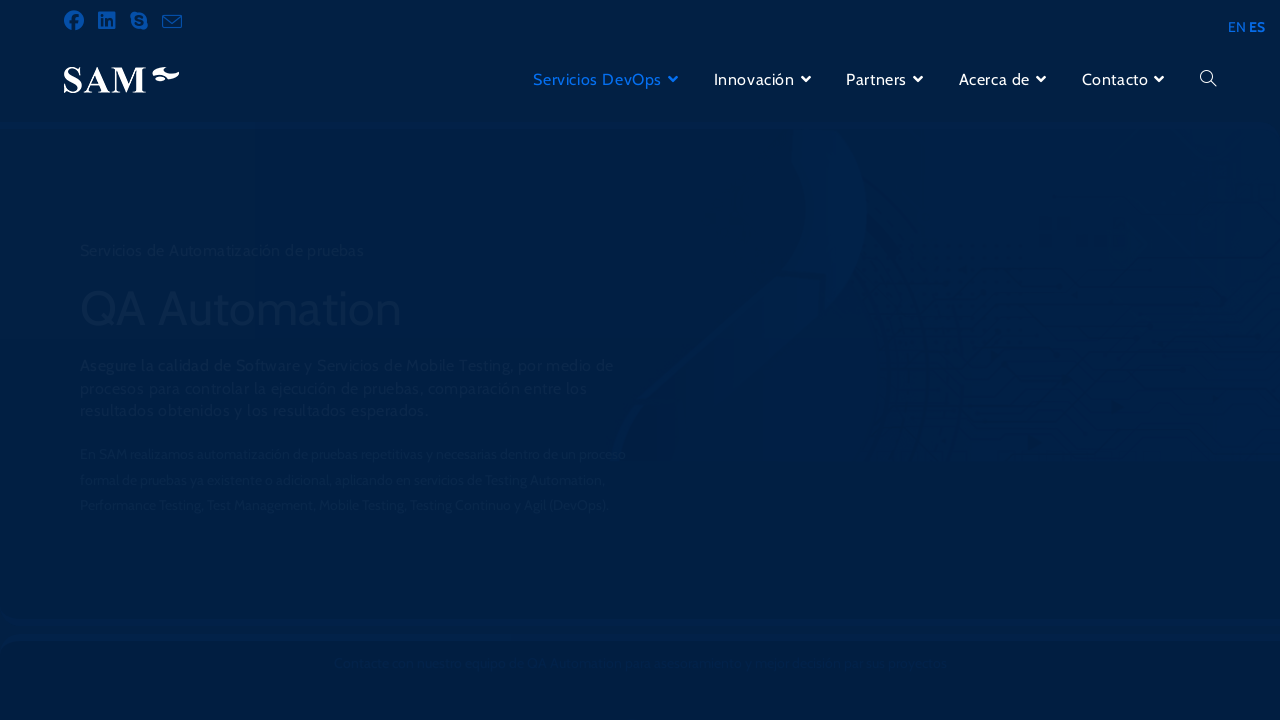

Article page loaded with domcontentloaded state
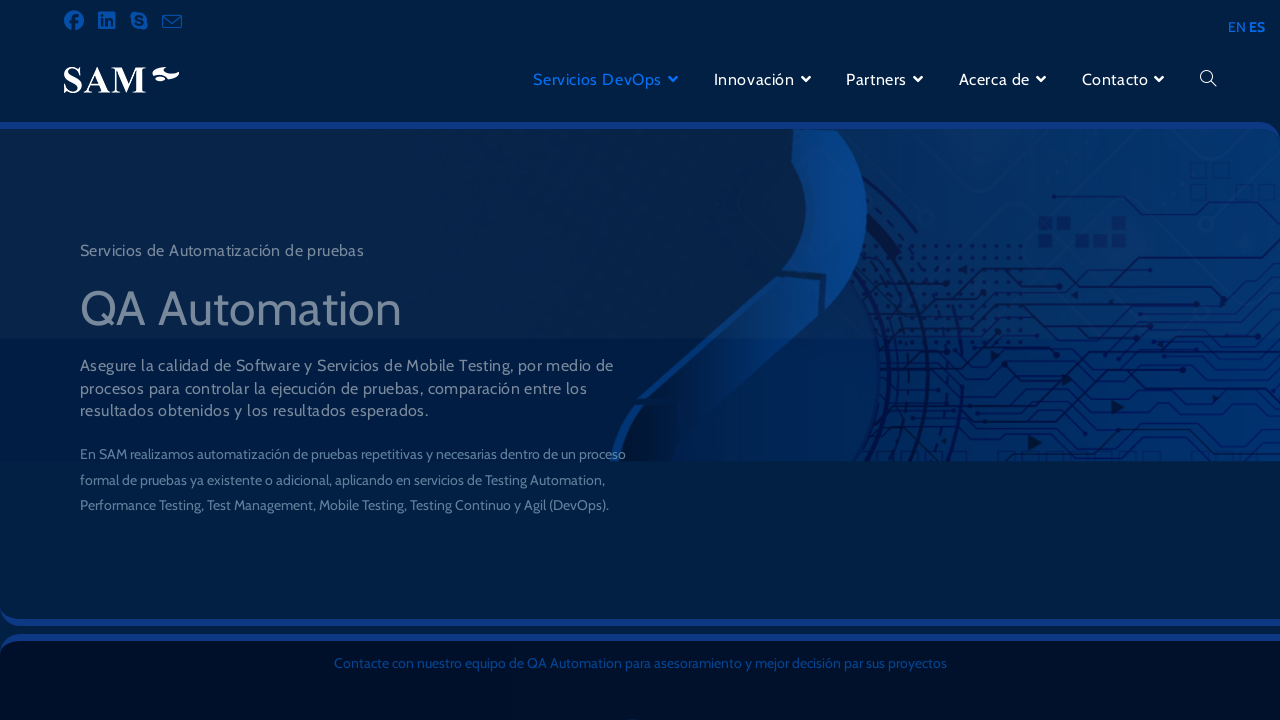

Hovered over menu item 107 to reveal submenu at (1126, 80) on .menu-item-107 a
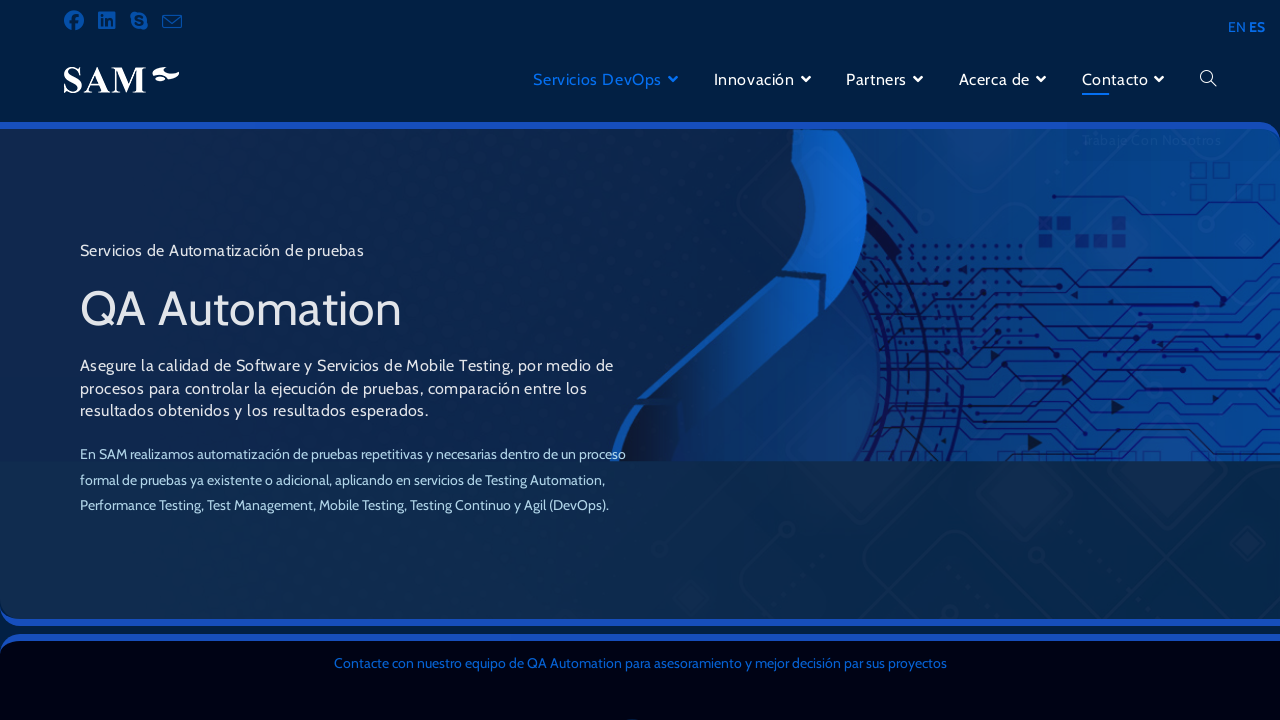

Clicked submenu item 108 at (1170, 140) on .menu-item-108 a
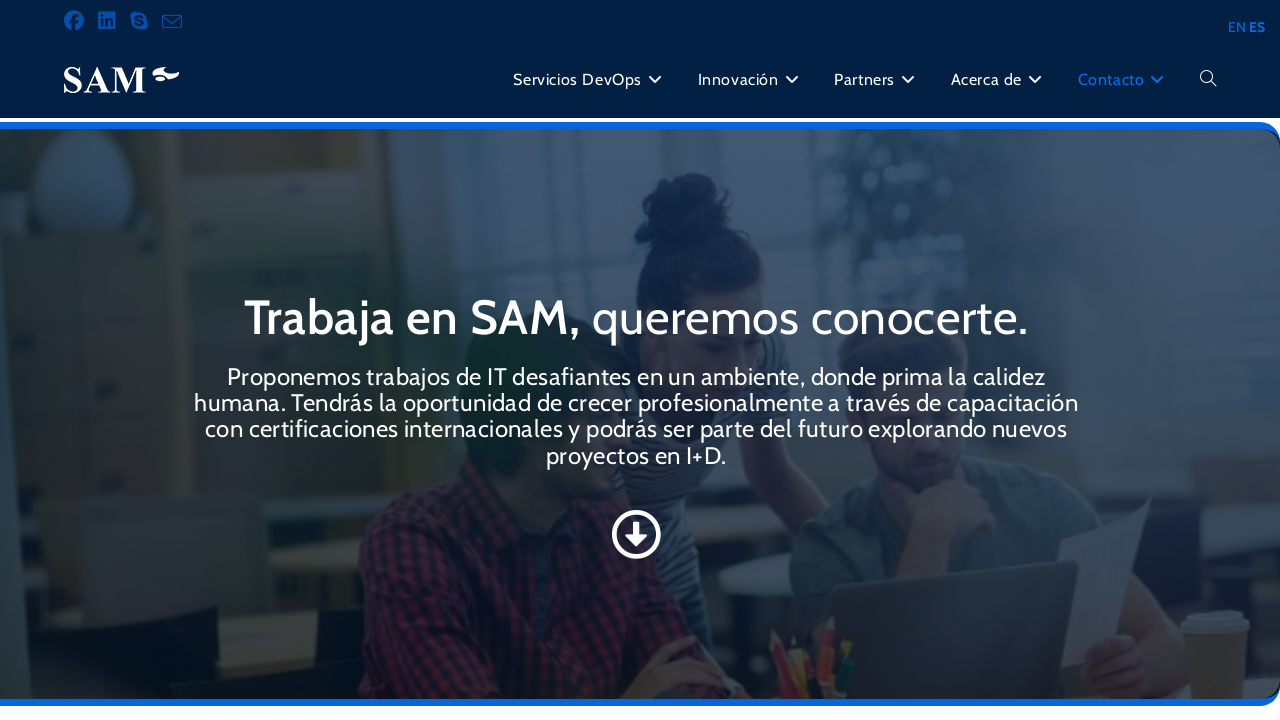

Navigation submenu page loaded with domcontentloaded state
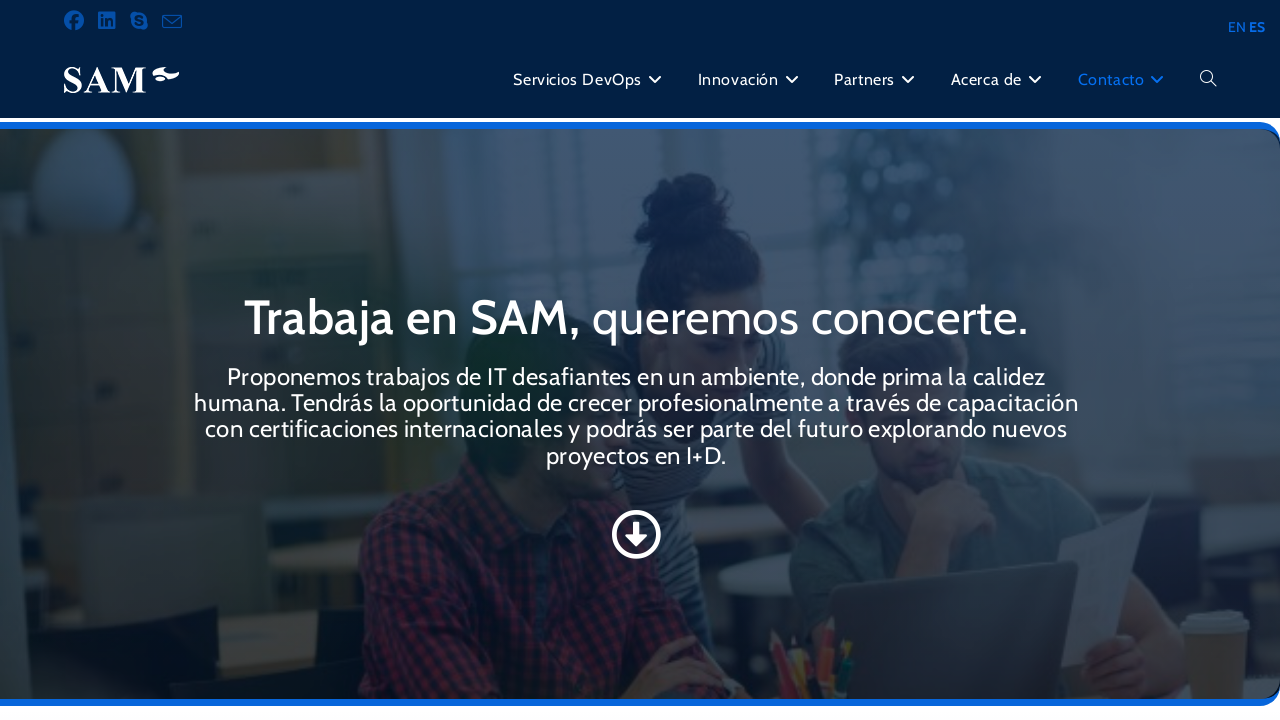

Scrolled to footer and ensured it's visible
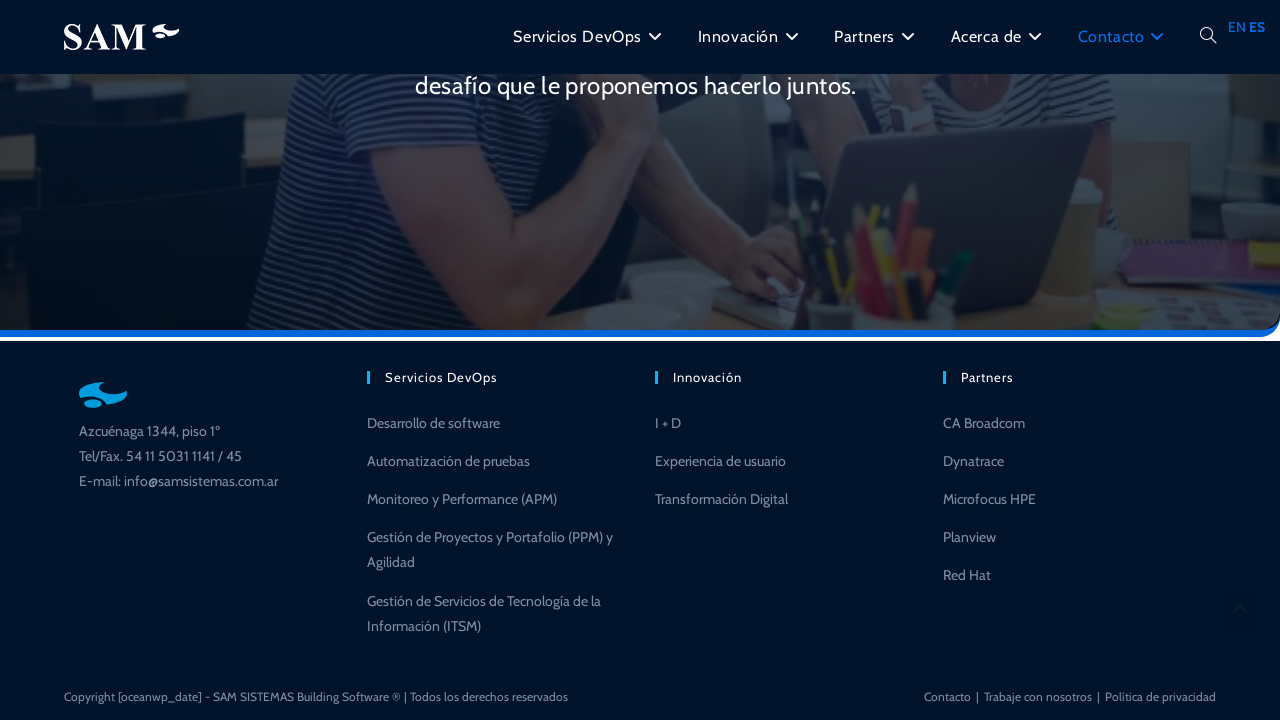

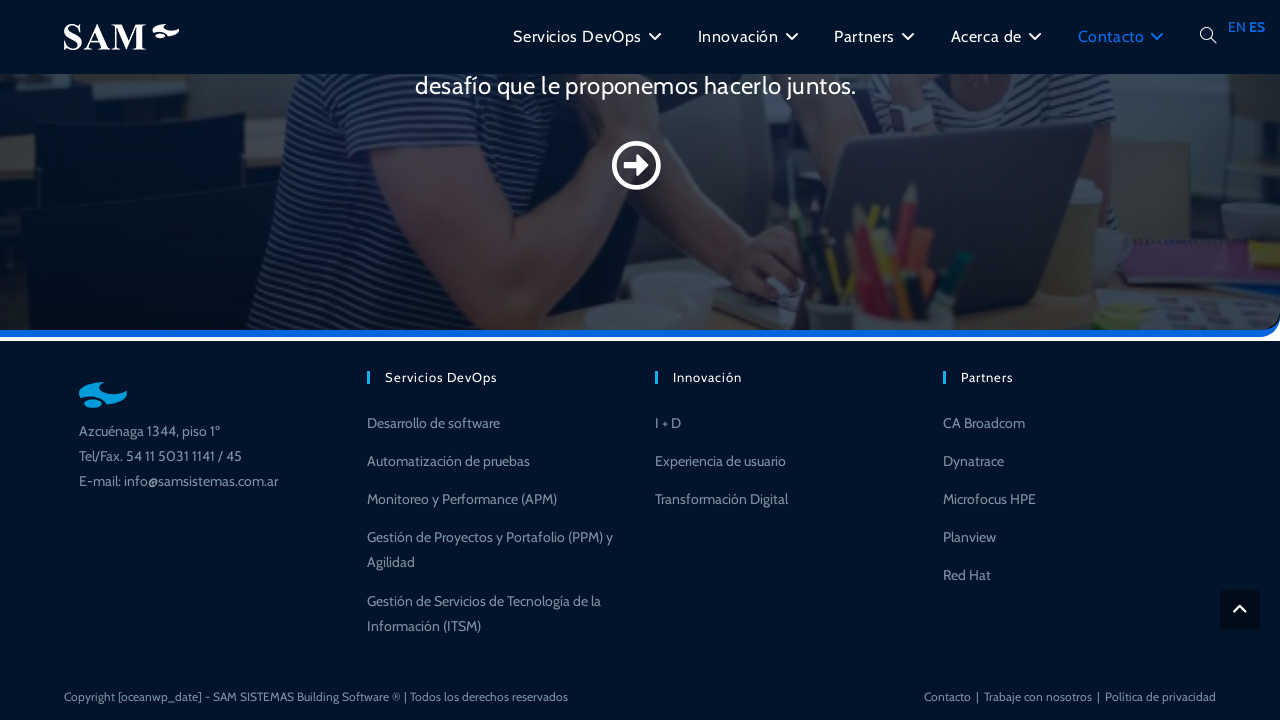